Navigates to VWO application and verifies that the page title and URL match expected values for the login page

Starting URL: https://app.vwo.com

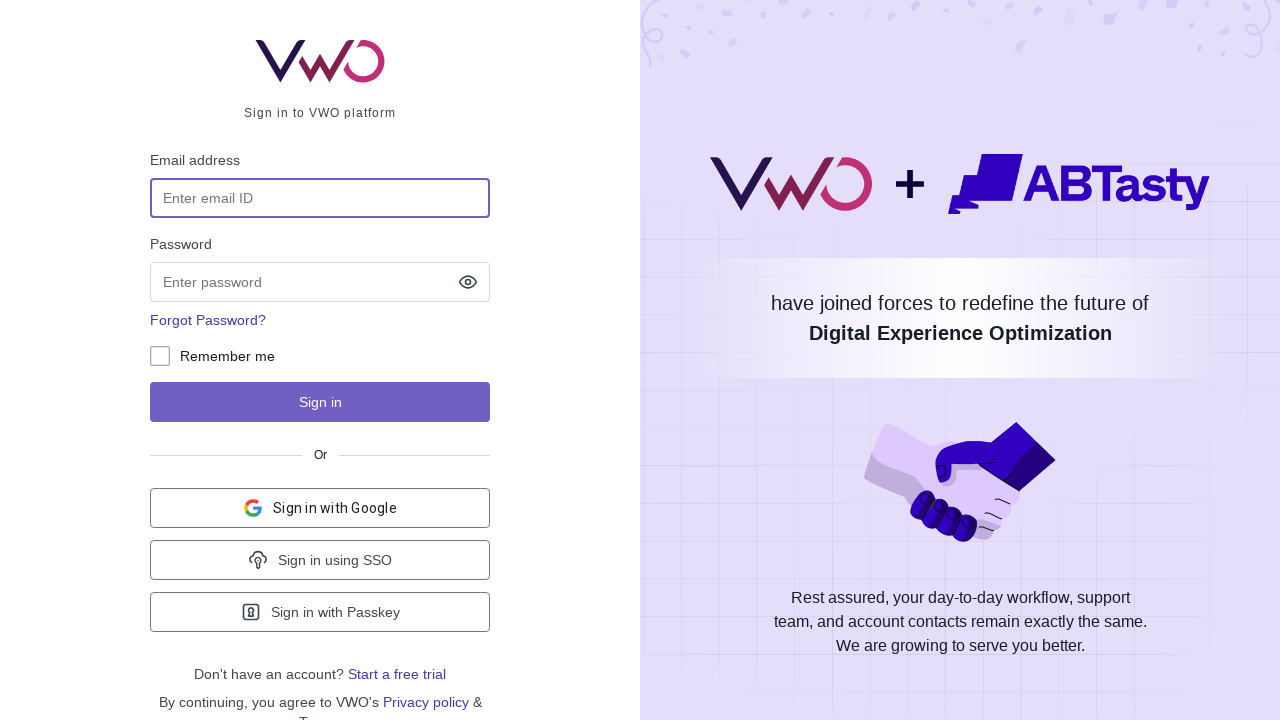

Navigated to VWO application at https://app.vwo.com
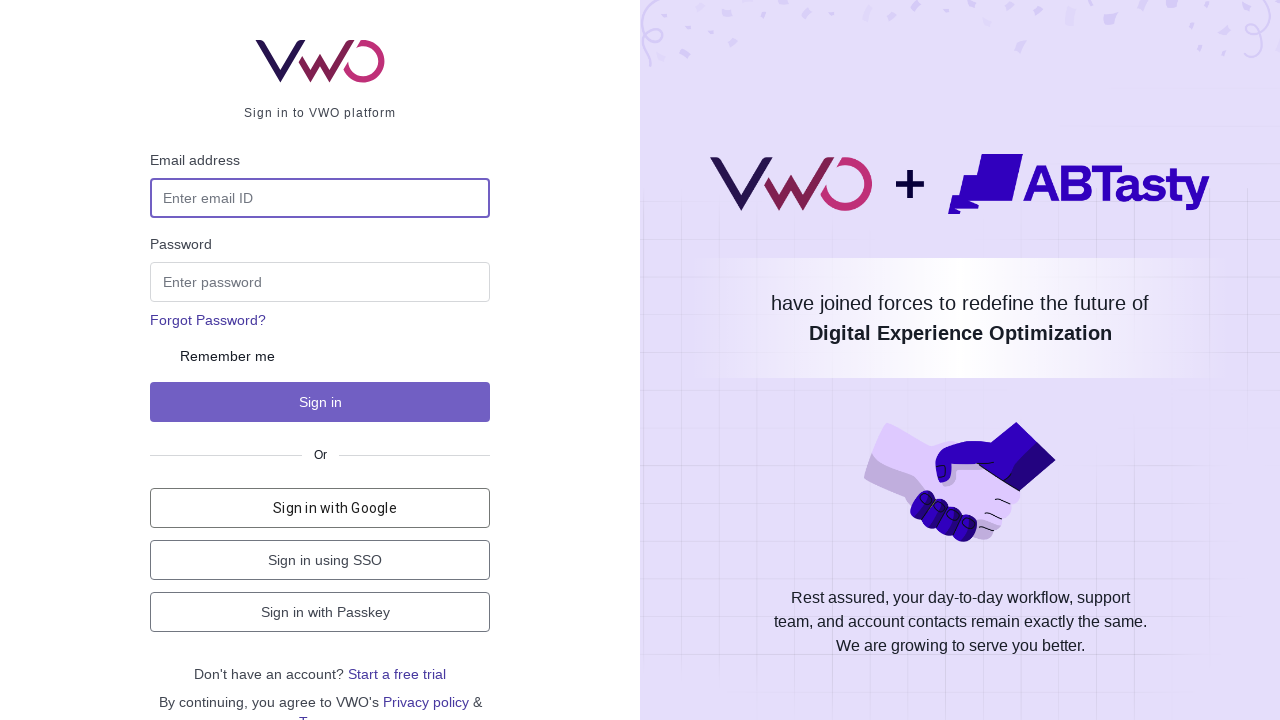

Verified page title is 'Login - VWO'
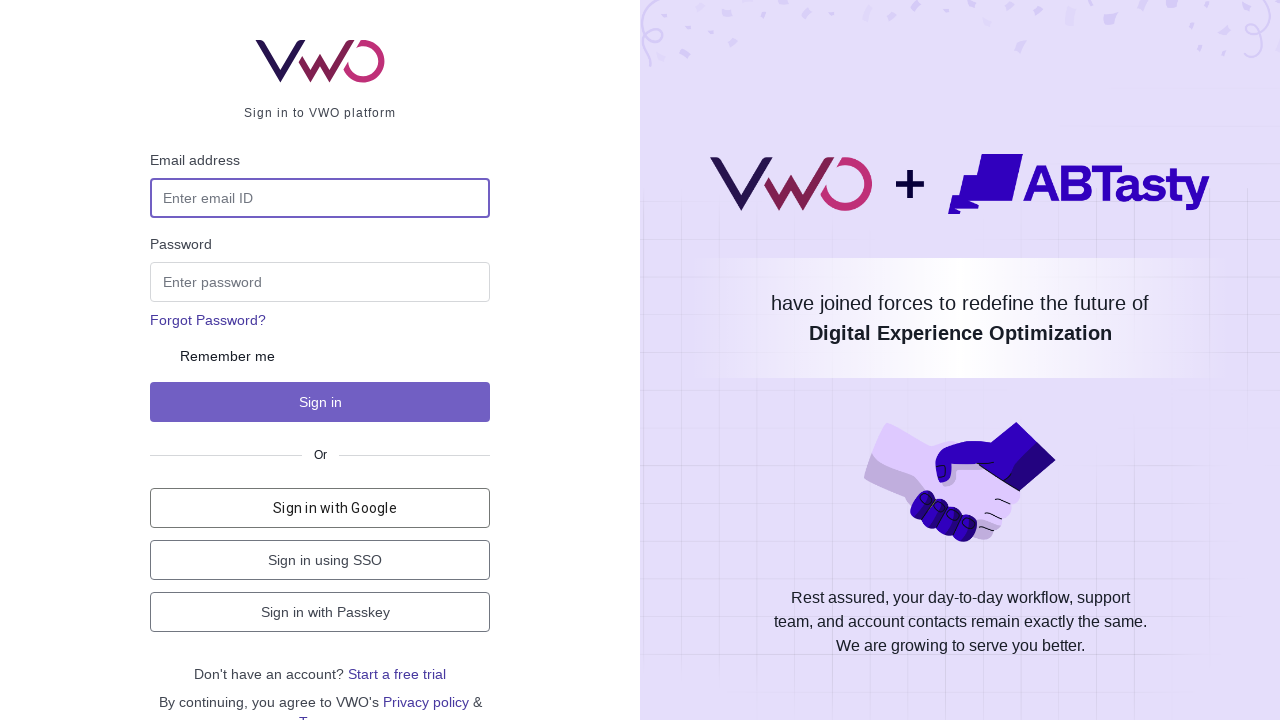

Verified current URL is 'https://app.vwo.com/#/login'
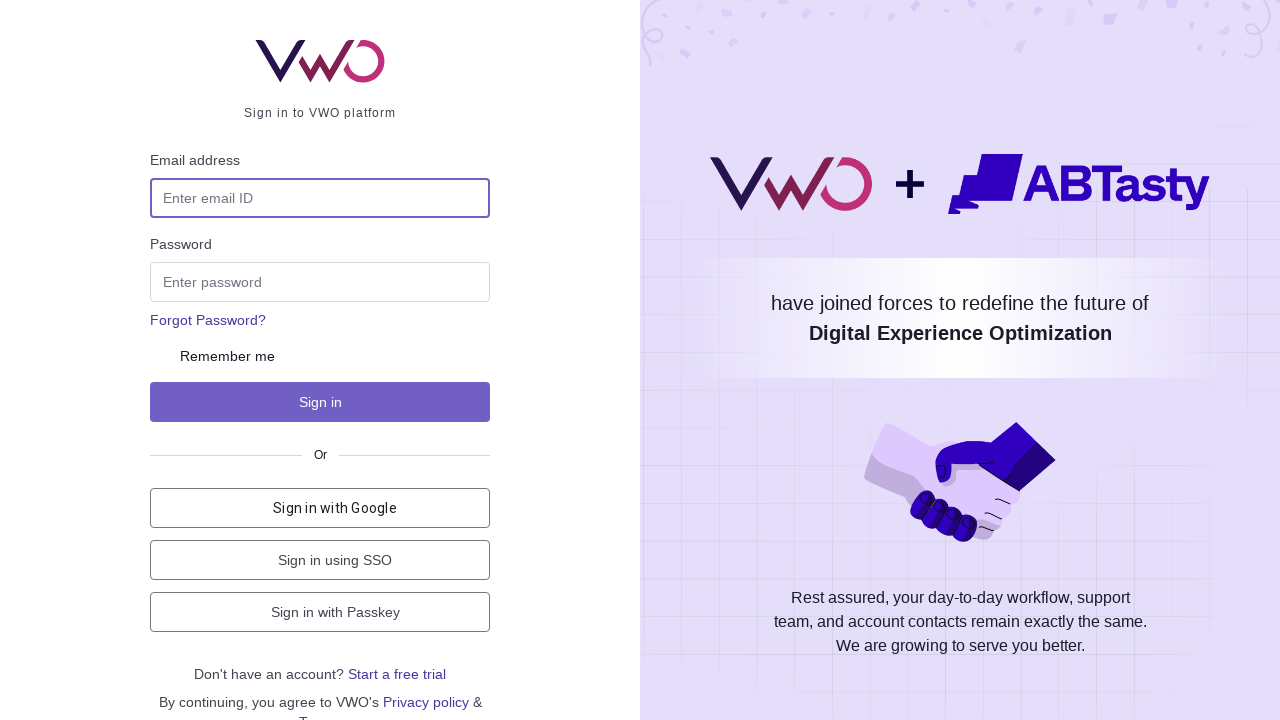

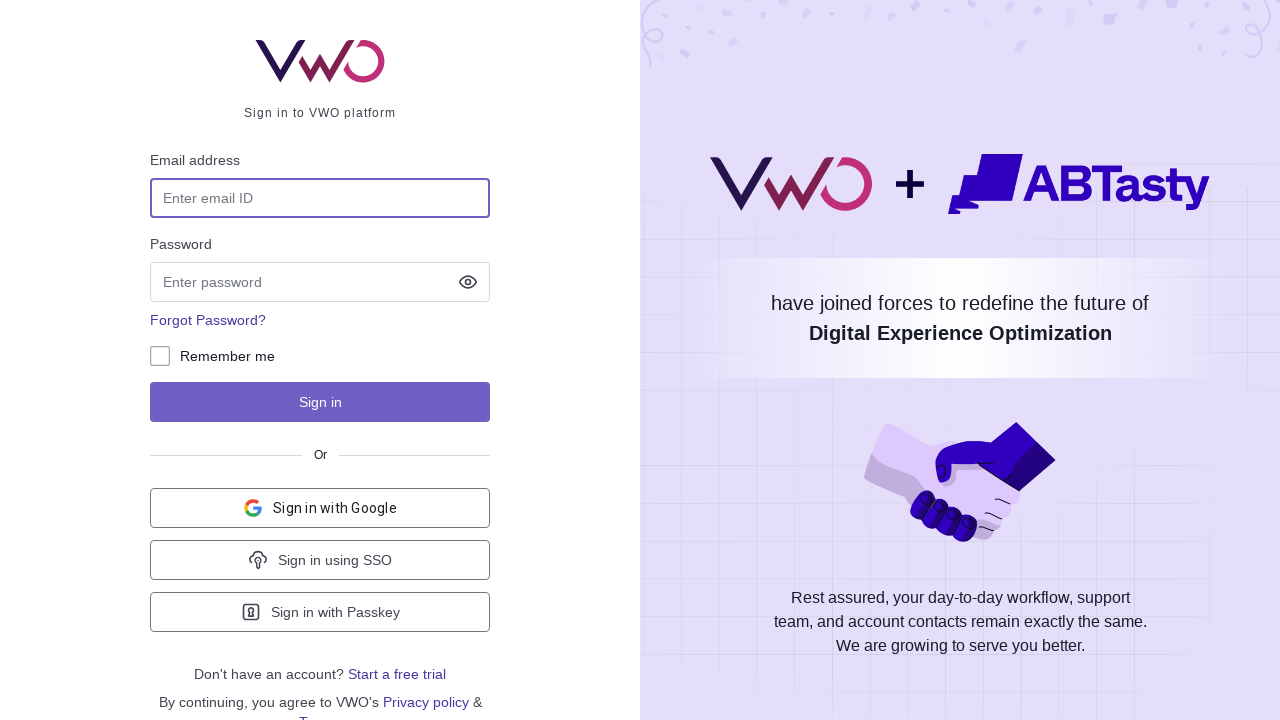